Tests checkbox functionality by clicking a checkbox and verifying its selected state

Starting URL: https://rahulshettyacademy.com/dropdownsPractise/

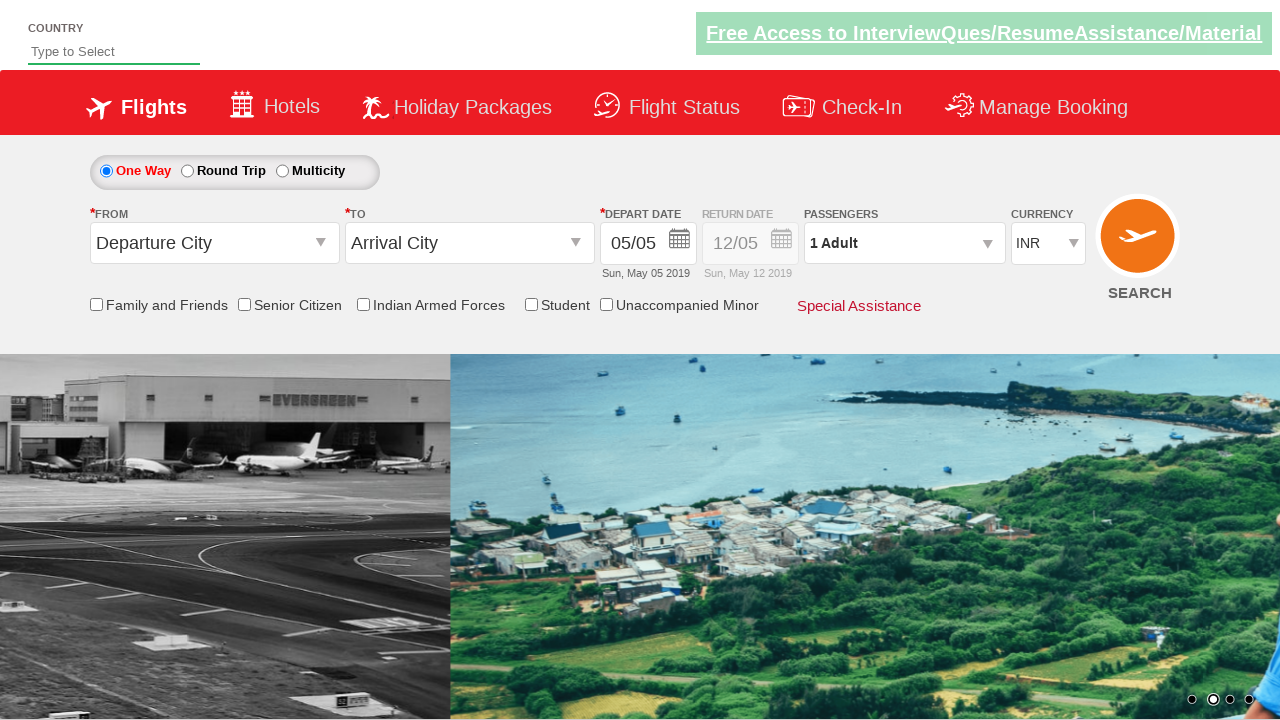

Clicked the friends and family checkbox at (96, 304) on input[id*='friendsandfamily']
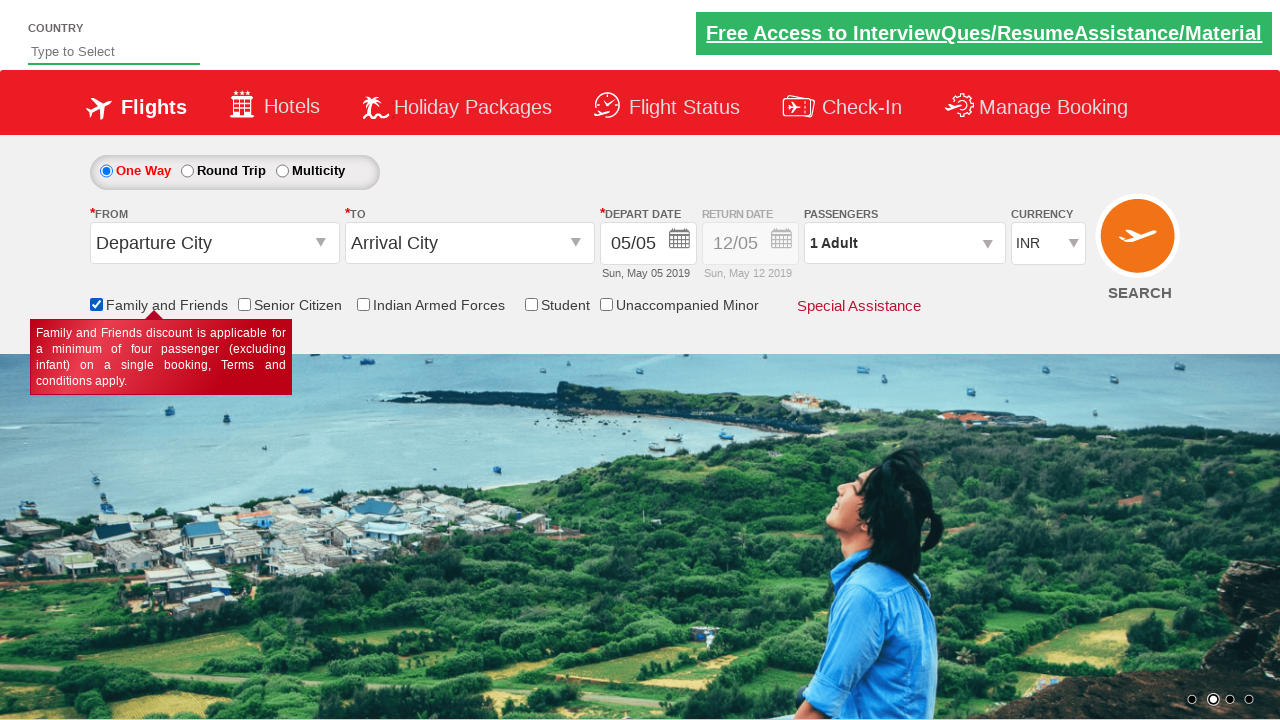

Verified that friends and family checkbox is selected
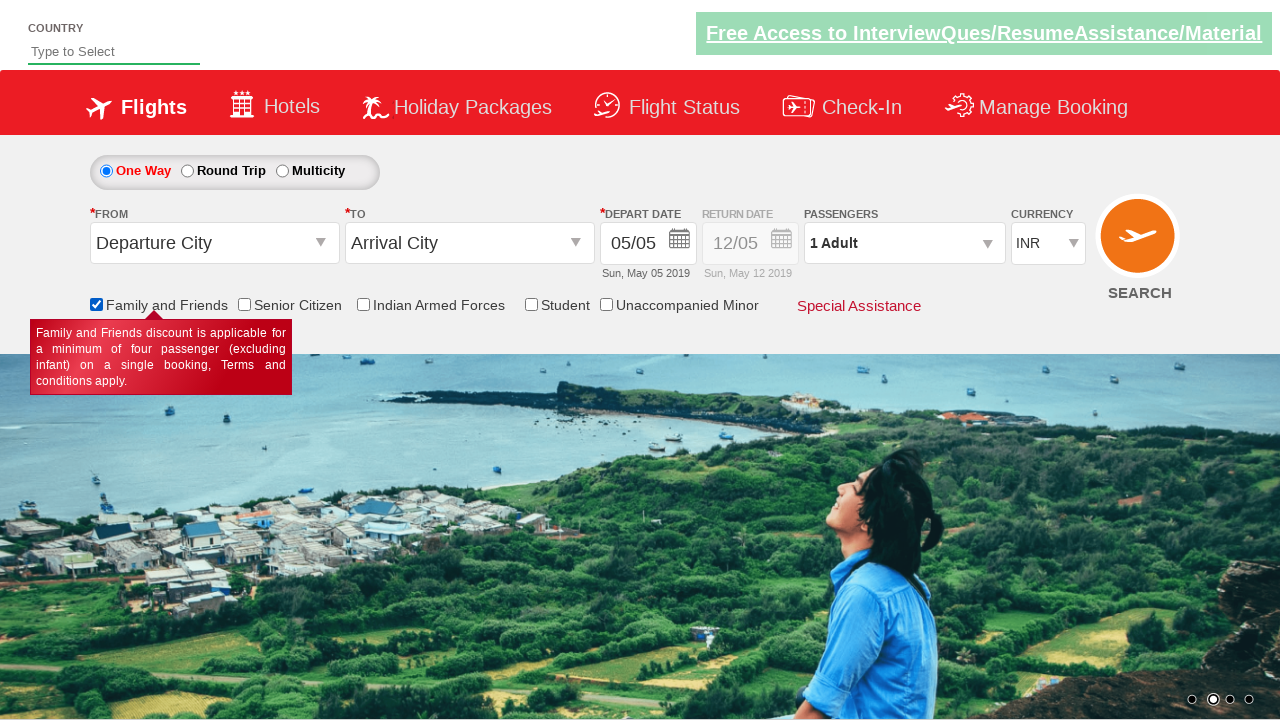

Counted total checkboxes on page: 6
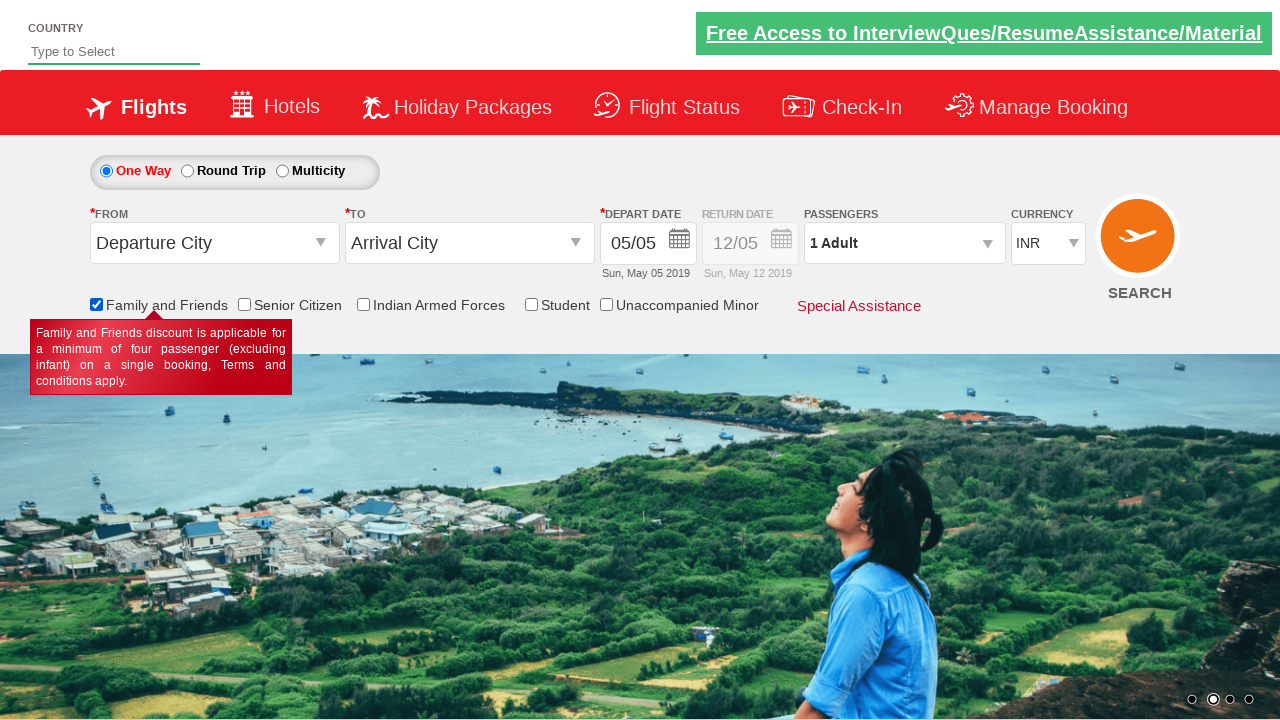

Printed checkbox count to console: 6
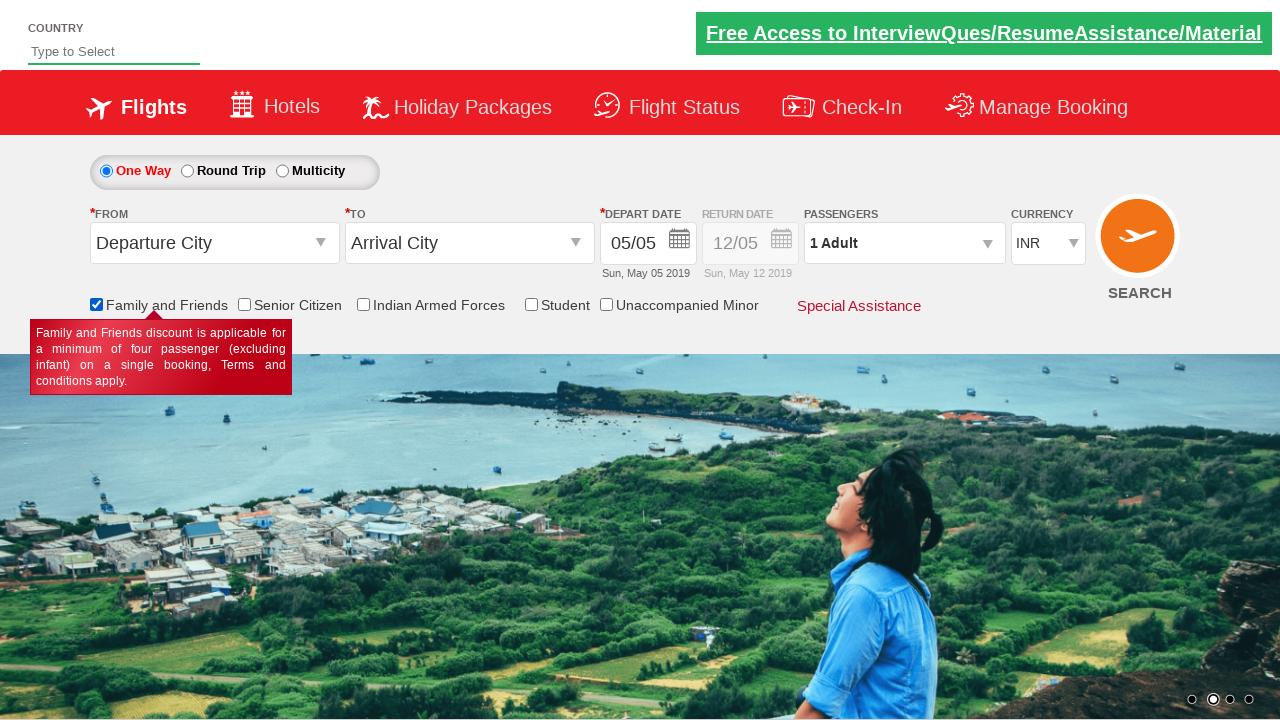

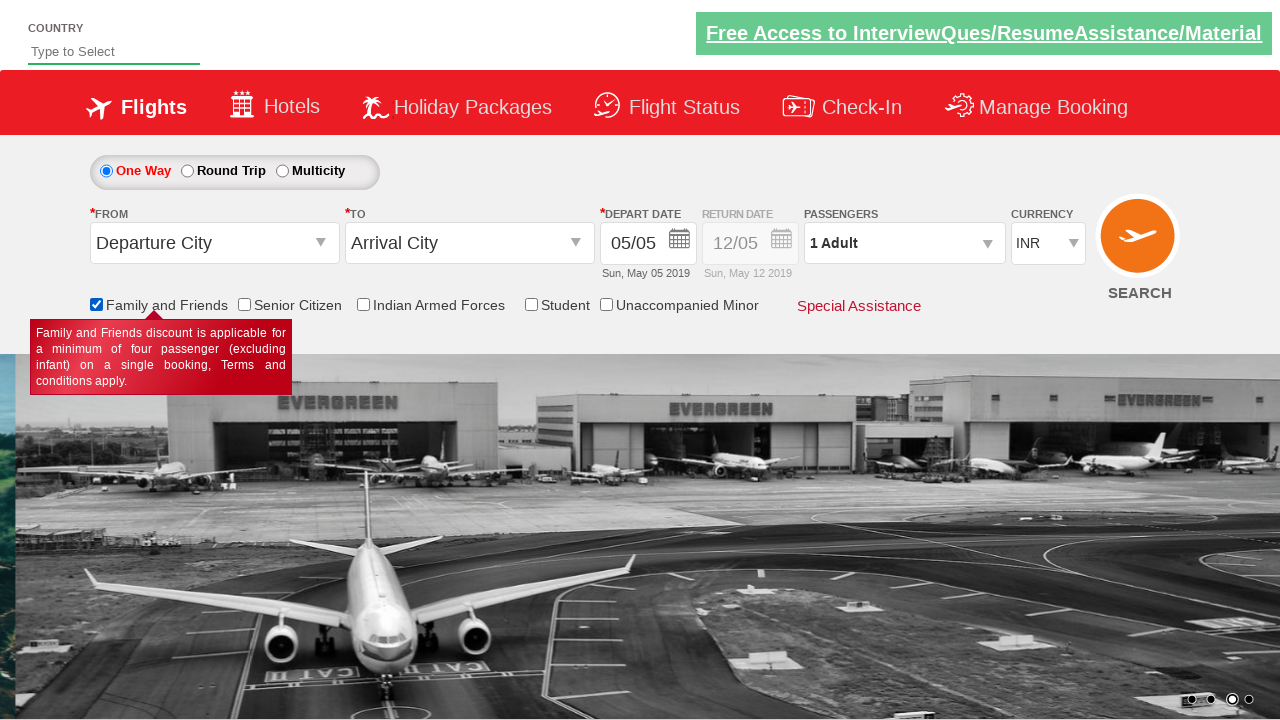